Navigates to Playwright documentation and clicks on the Trace viewer link in the navigation menu

Starting URL: https://playwright.dev/docs/running-tests/

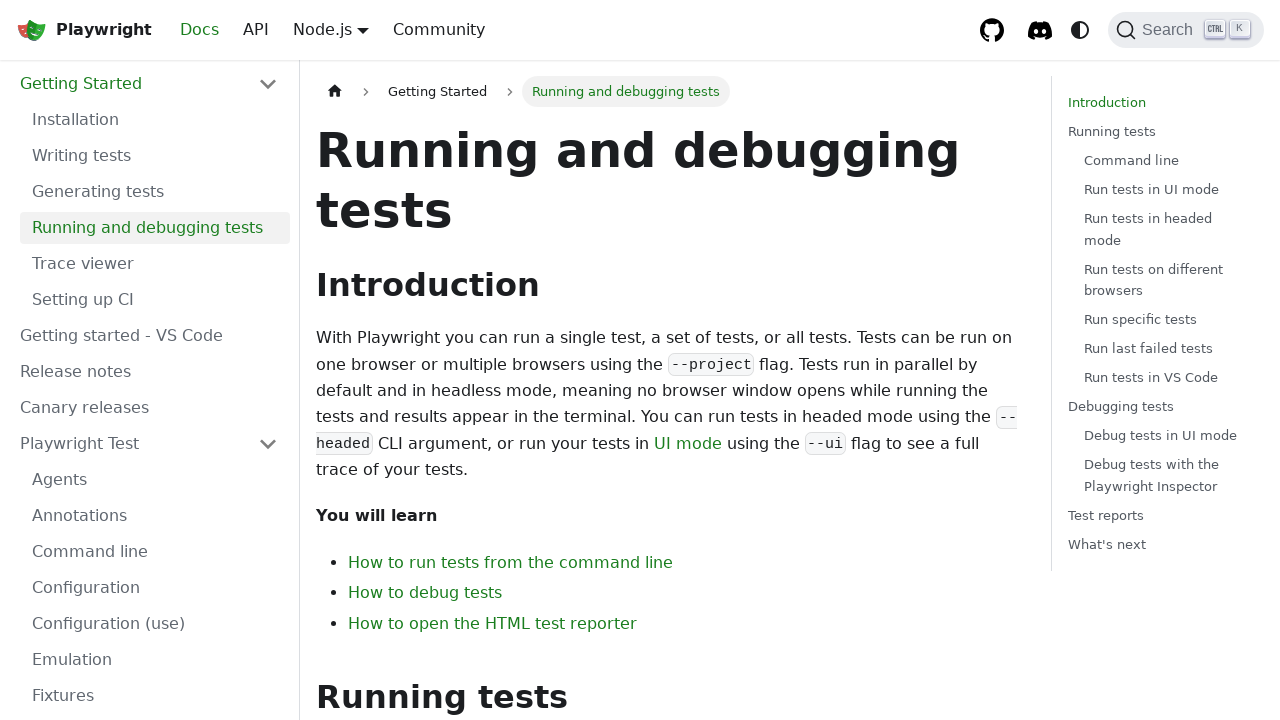

Clicked on Trace viewer link in navigation menu at (155, 264) on (//a[@class='menu__link'][normalize-space()='Trace viewer'])[1]
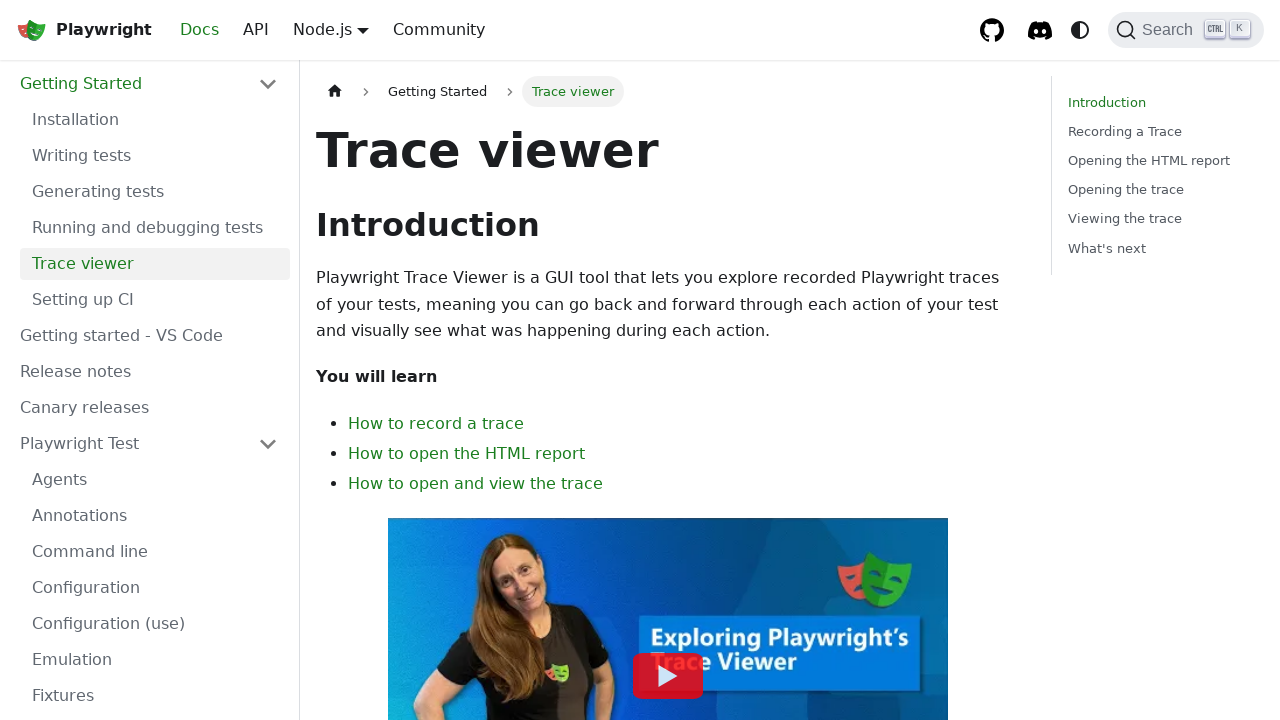

Trace viewer page loaded and network idle state reached
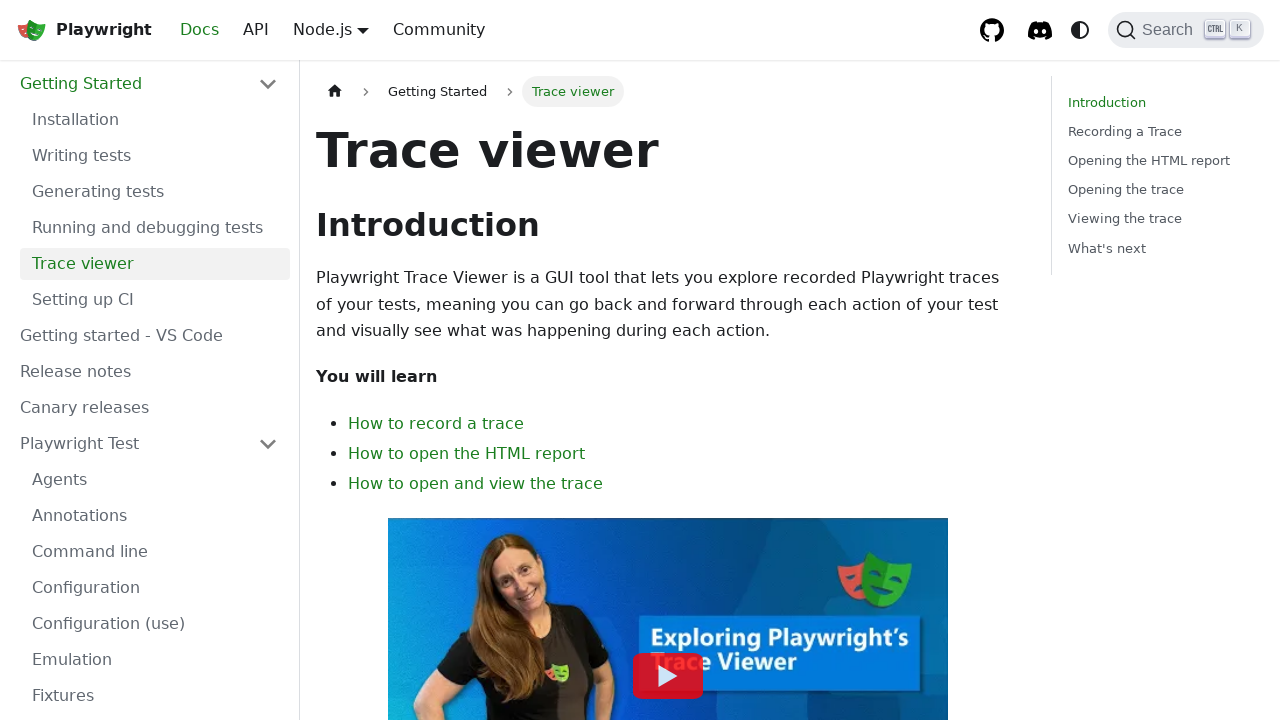

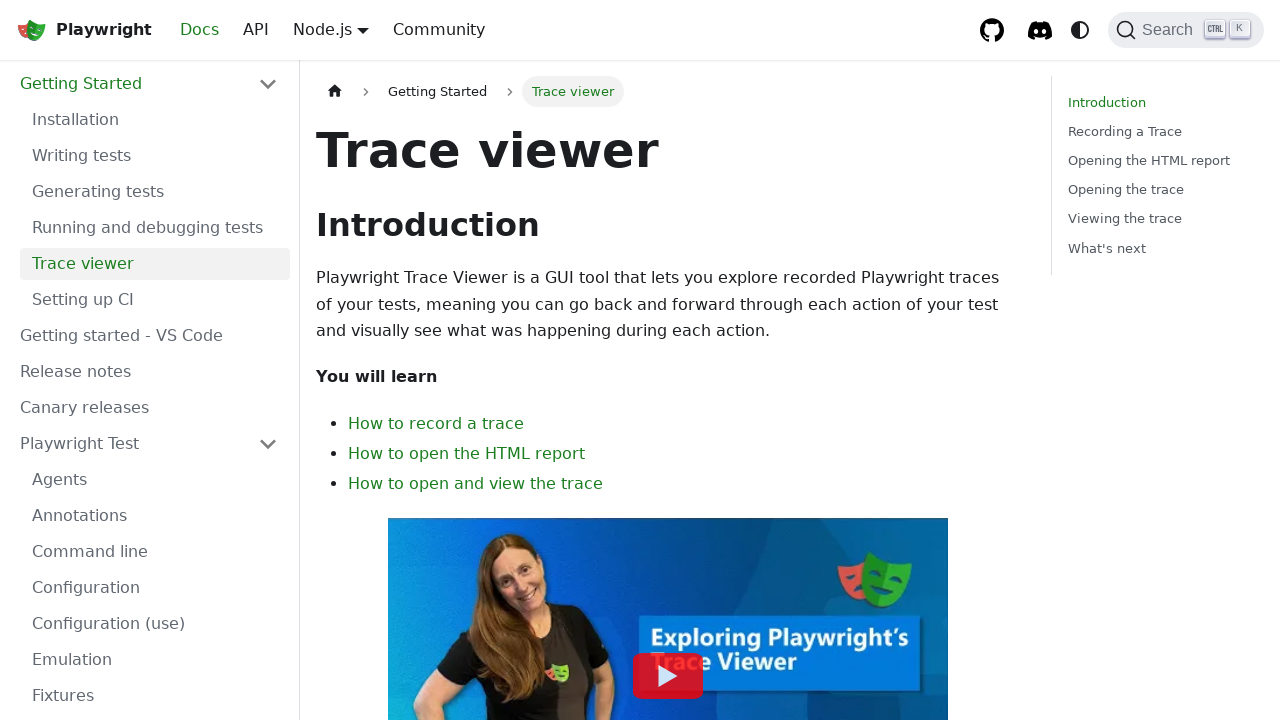